Tests a loading images page by waiting for the loading indicator to show "Done!" and then verifying that an award image element is present with a source attribute

Starting URL: https://bonigarcia.dev/selenium-webdriver-java/loading-images.html

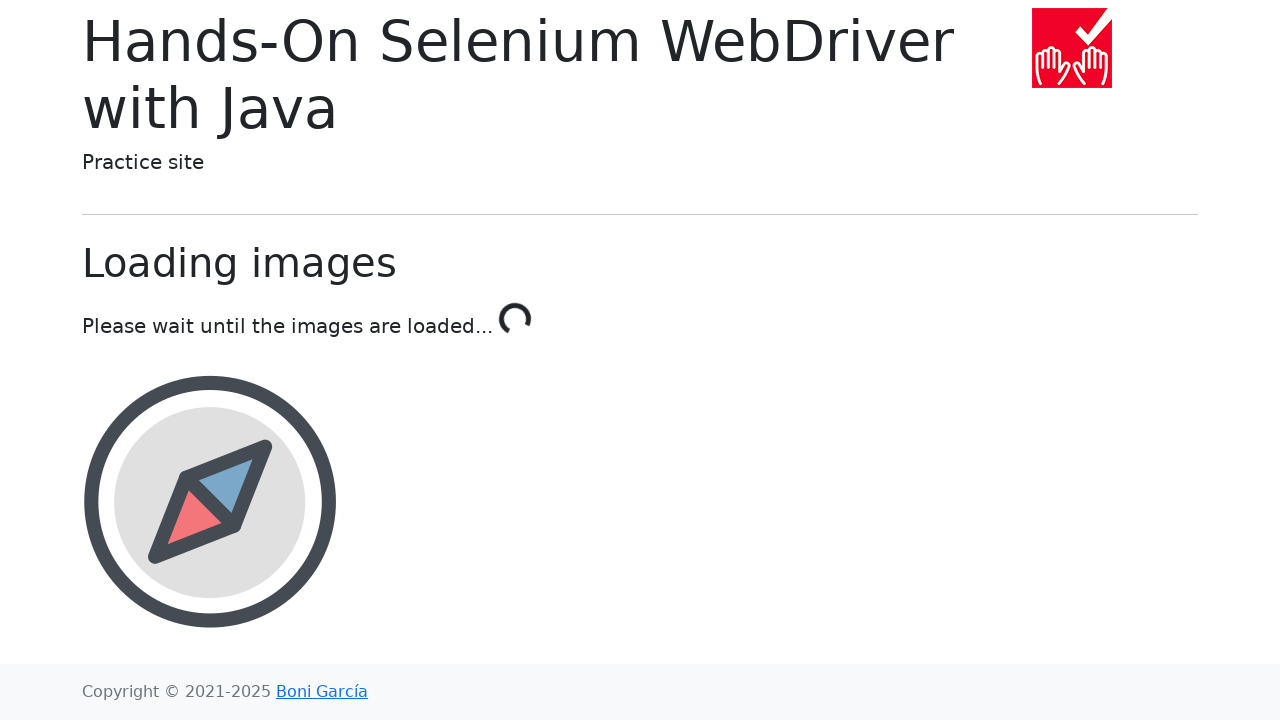

Waited for loading indicator to show 'Done!' message
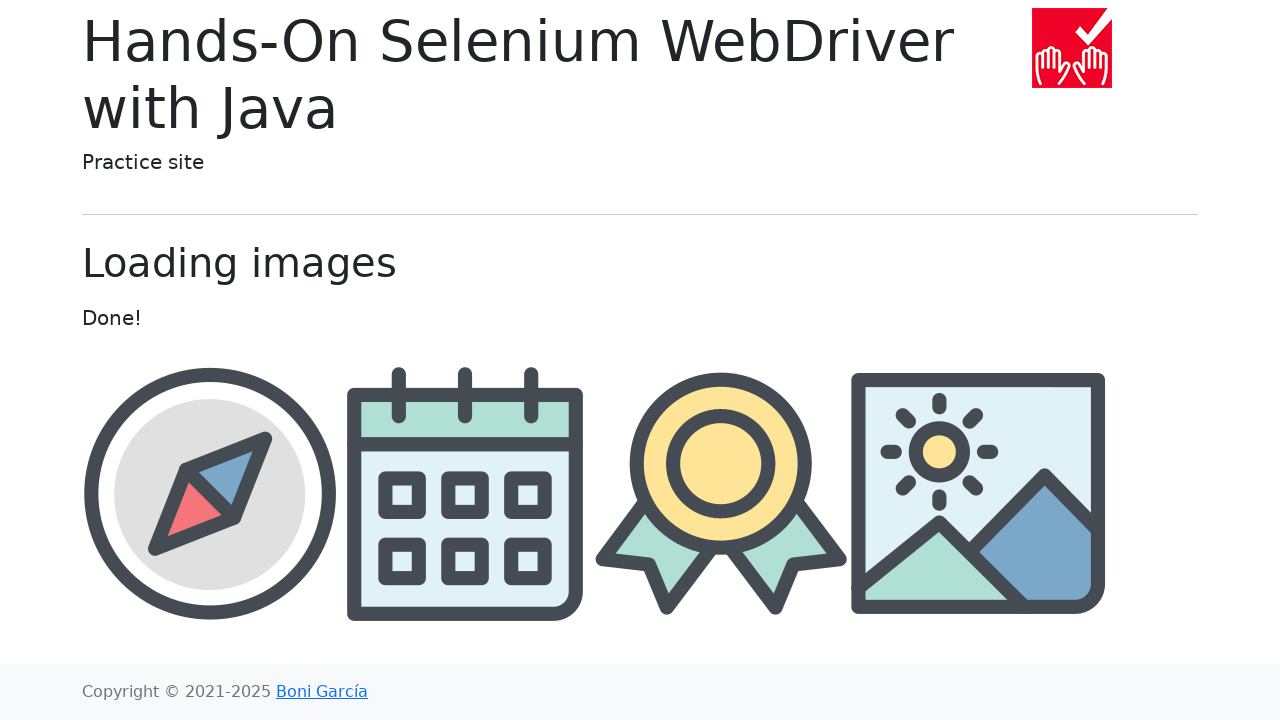

Located award image element
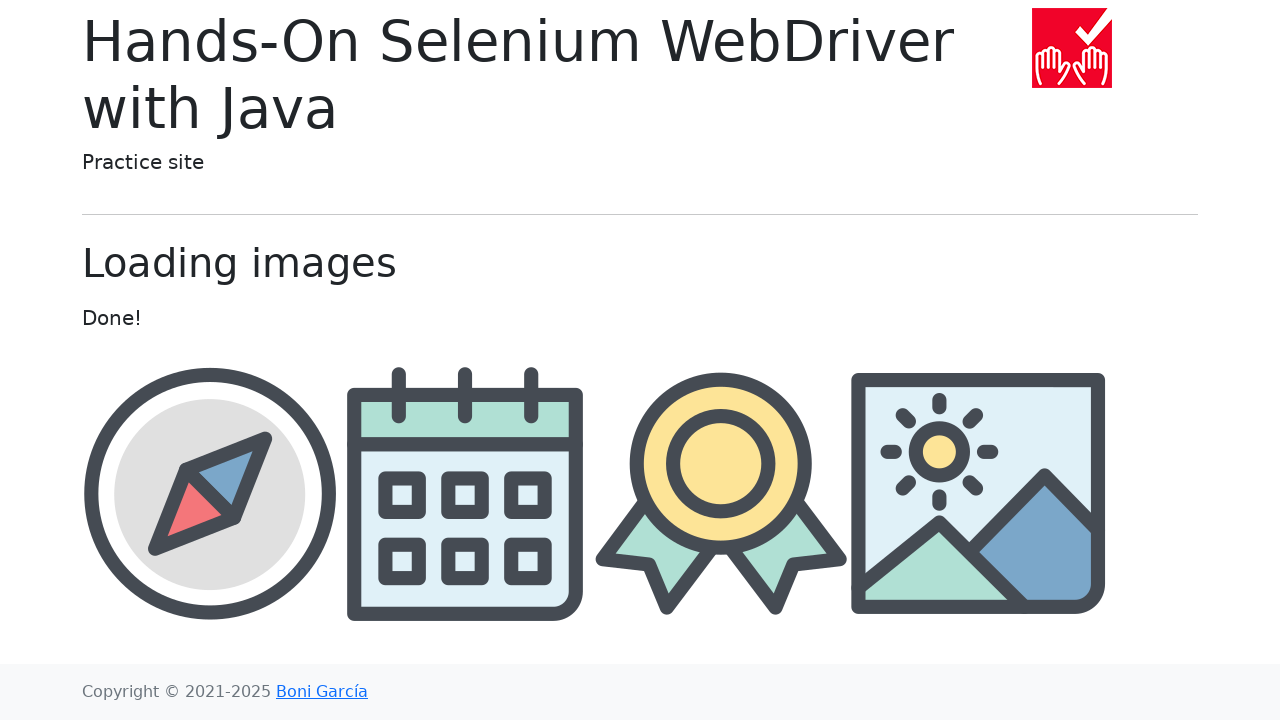

Verified award image element is visible
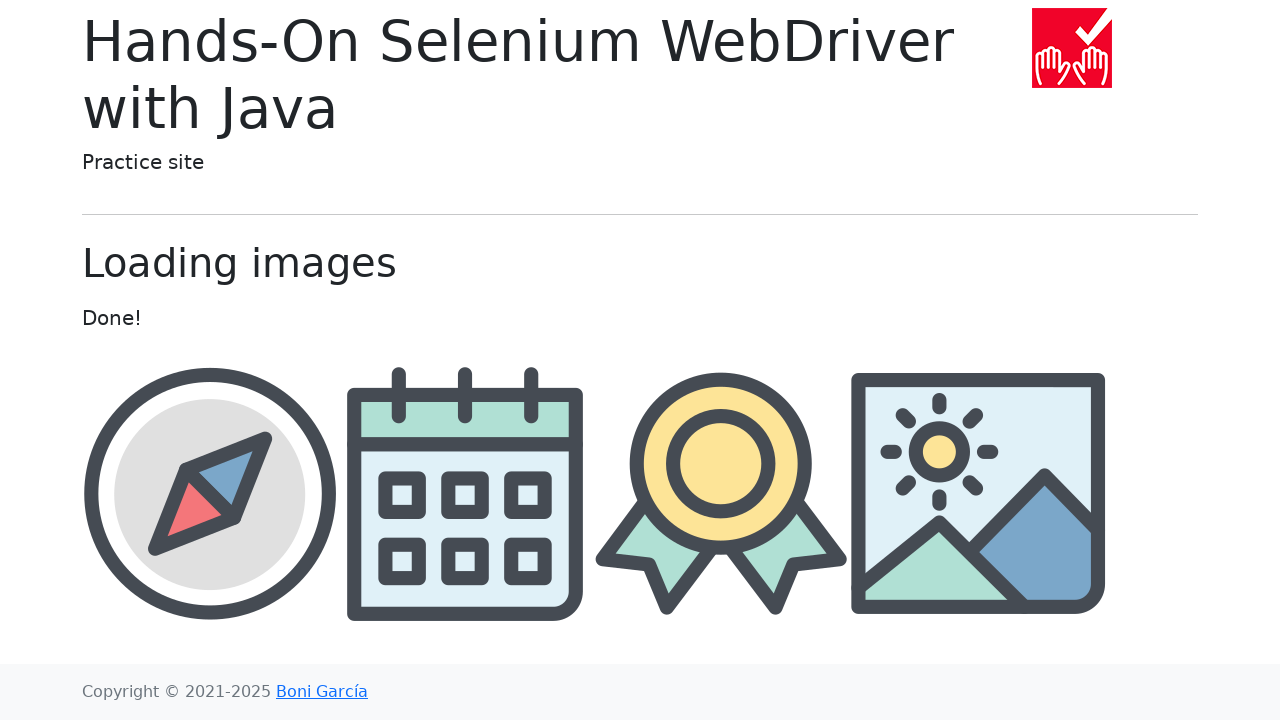

Retrieved src attribute from award image element
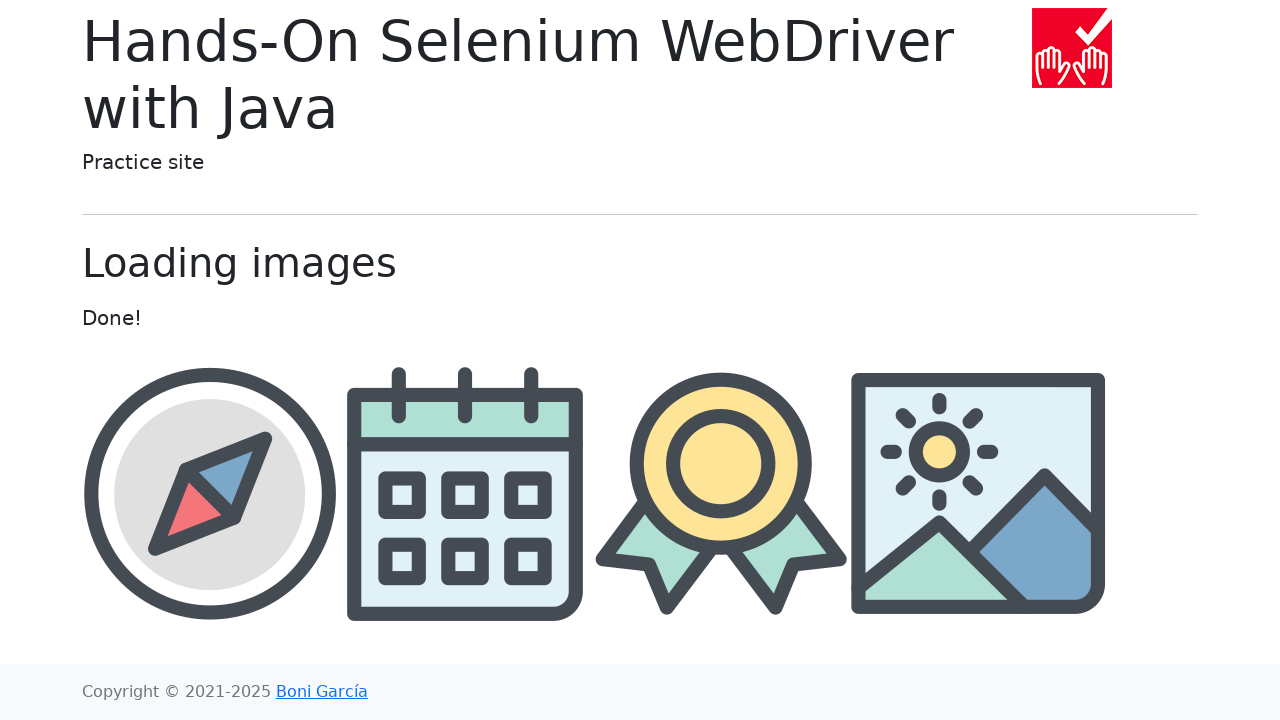

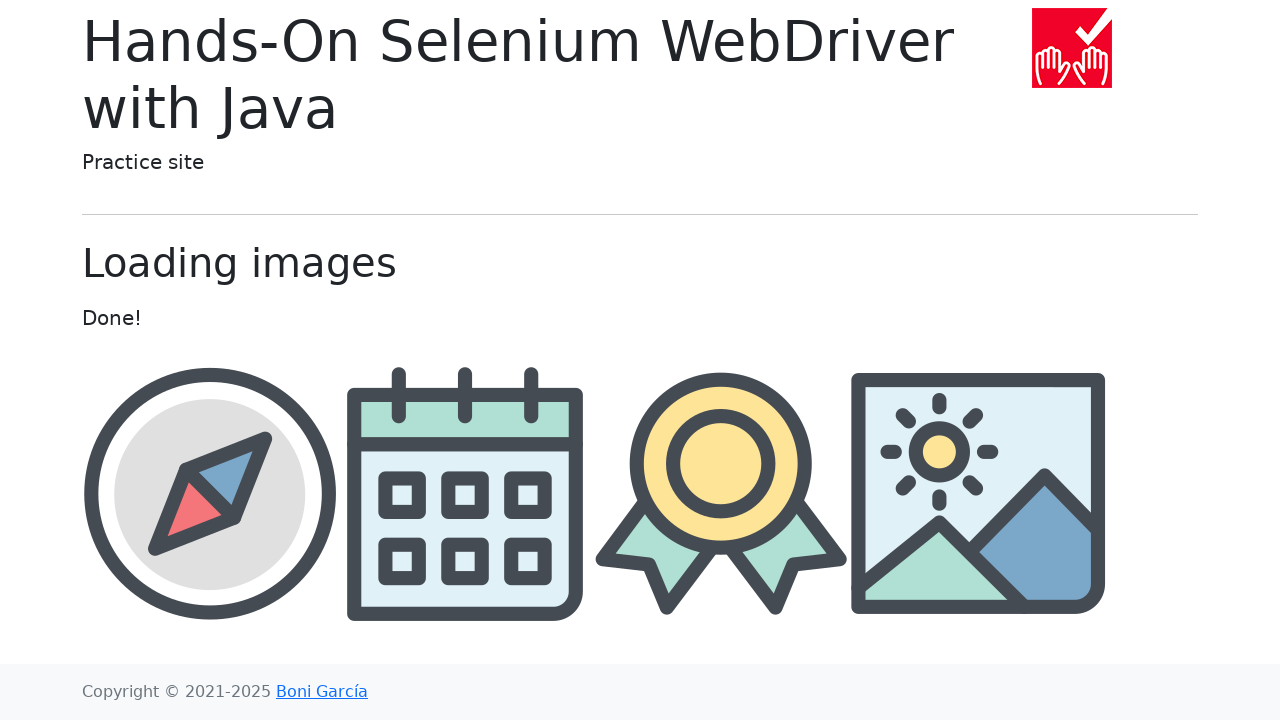